Tests clicking the submit button on the Selenium web form test page

Starting URL: https://www.selenium.dev/selenium/web/web-form.html

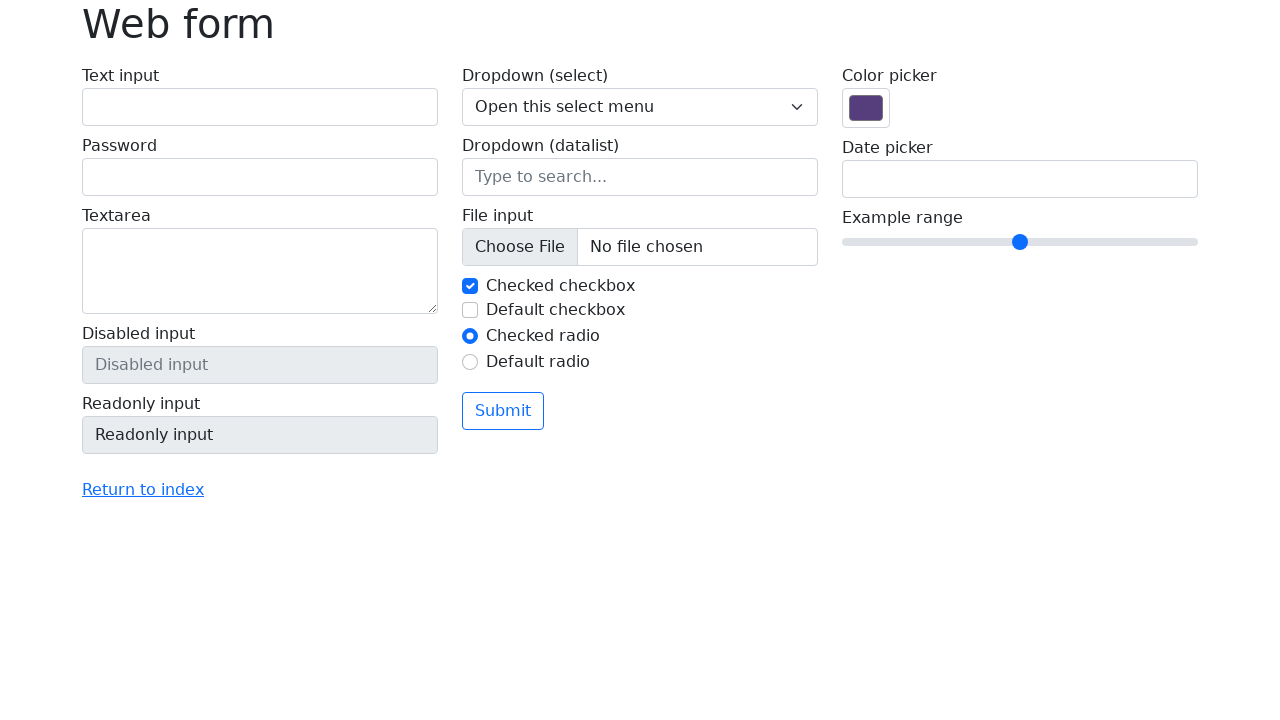

Navigated to Selenium web form test page
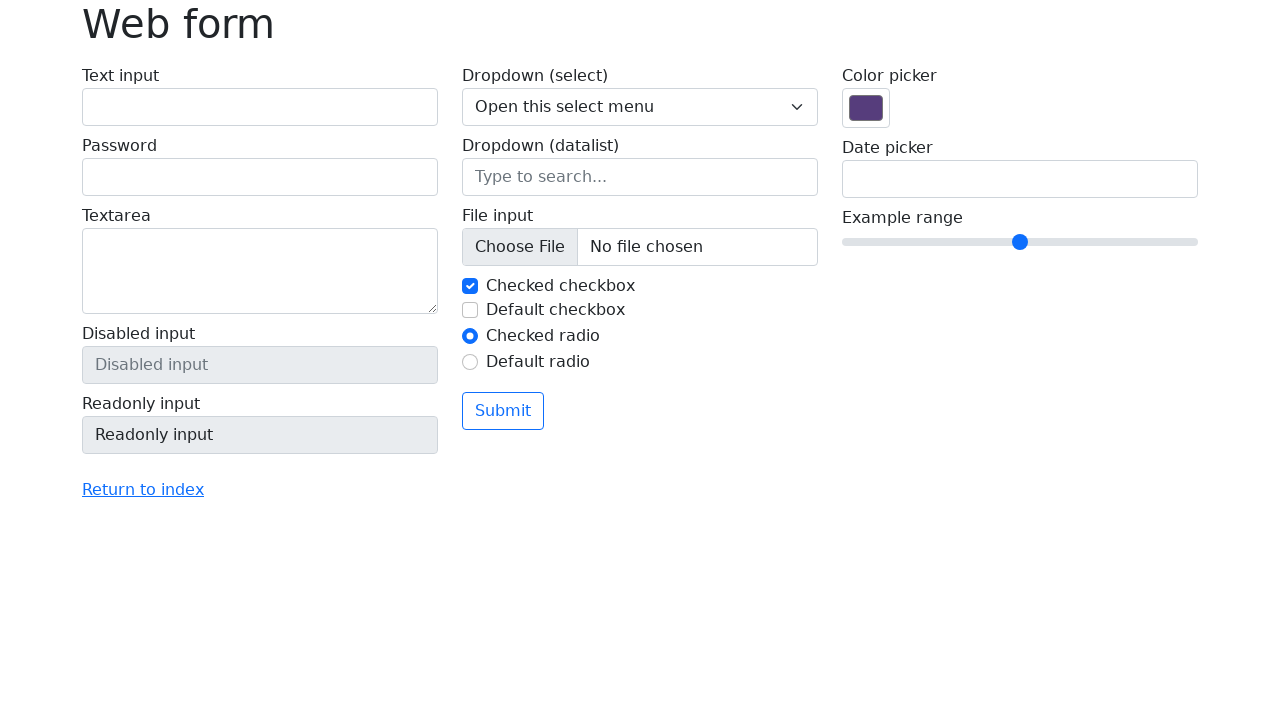

Clicked the submit button on the web form at (503, 411) on xpath=/html/body/main/div/form/div/div[2]/button
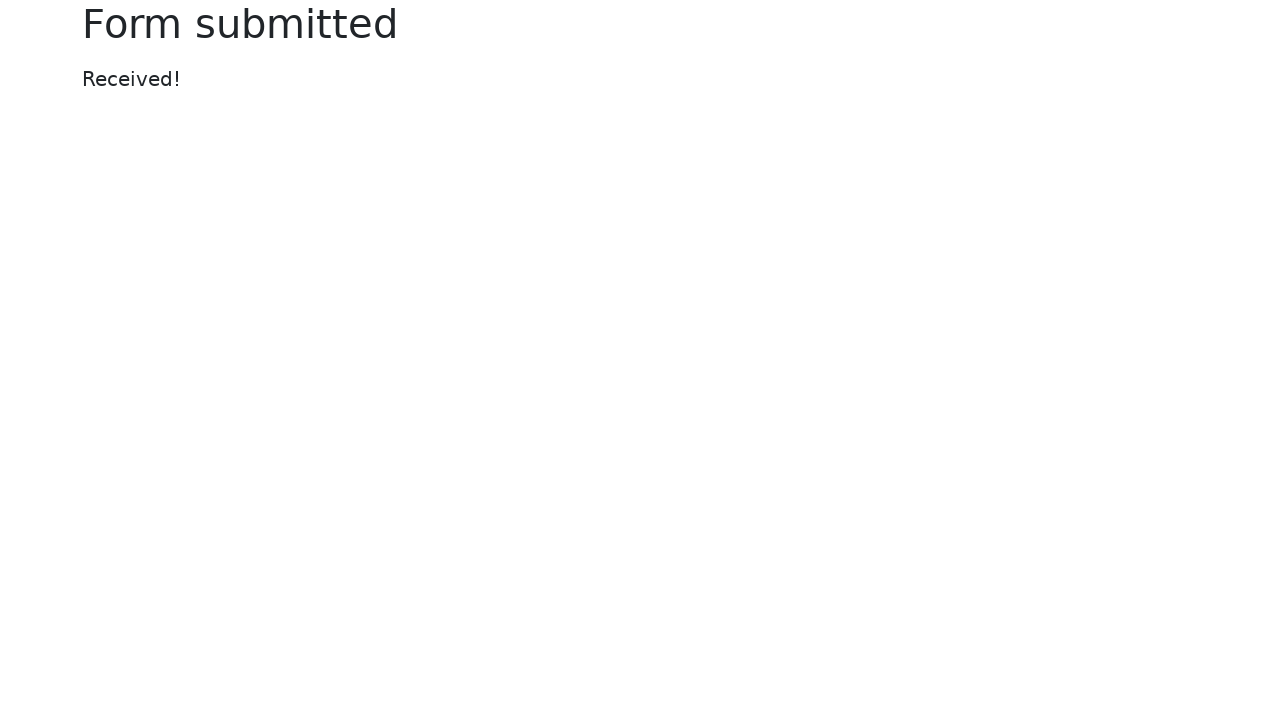

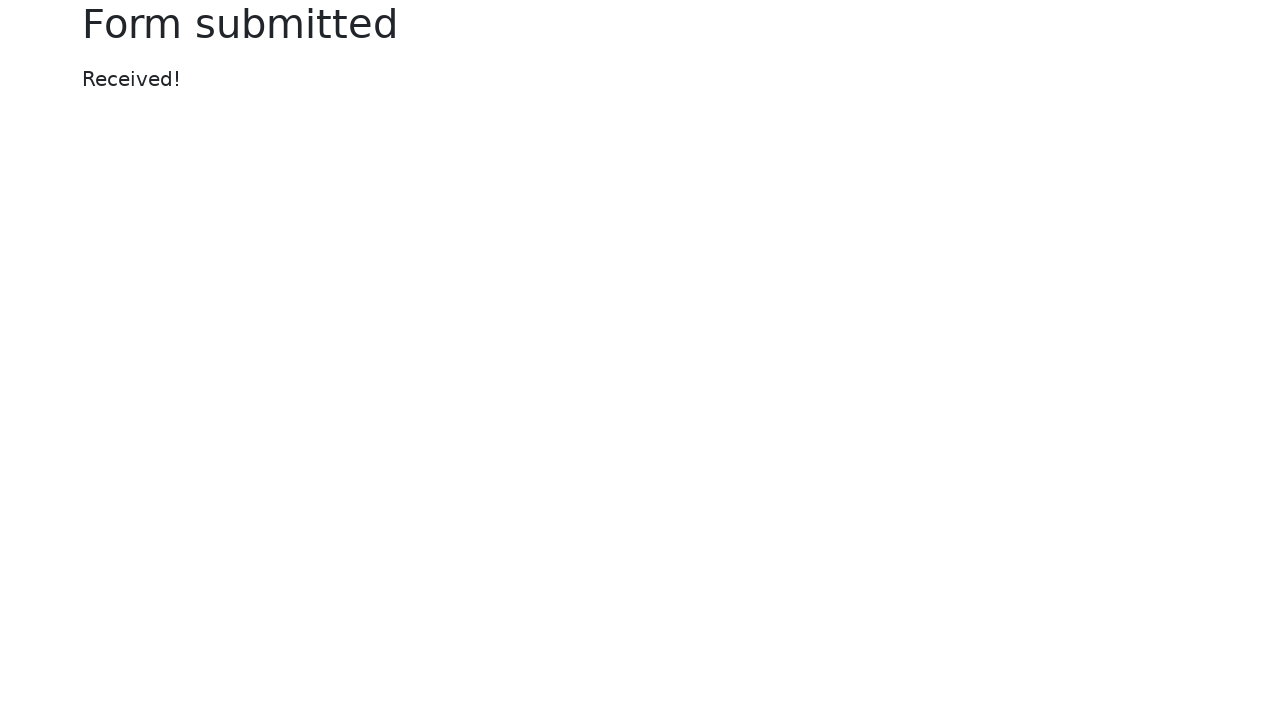